Tests that the form displays all expected input field wrappers for name, email, and addresses

Starting URL: https://demoqa.com/elements

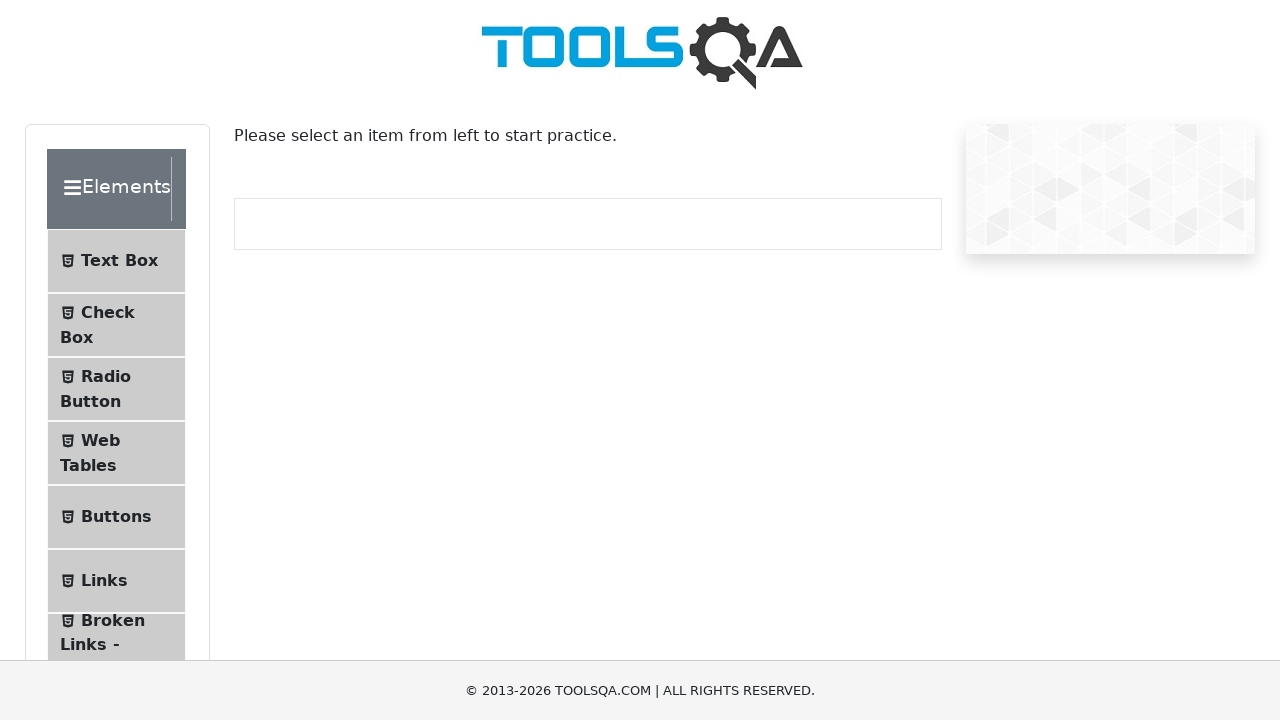

Clicked on Text Box menu item to navigate to form section at (116, 261) on #item-0
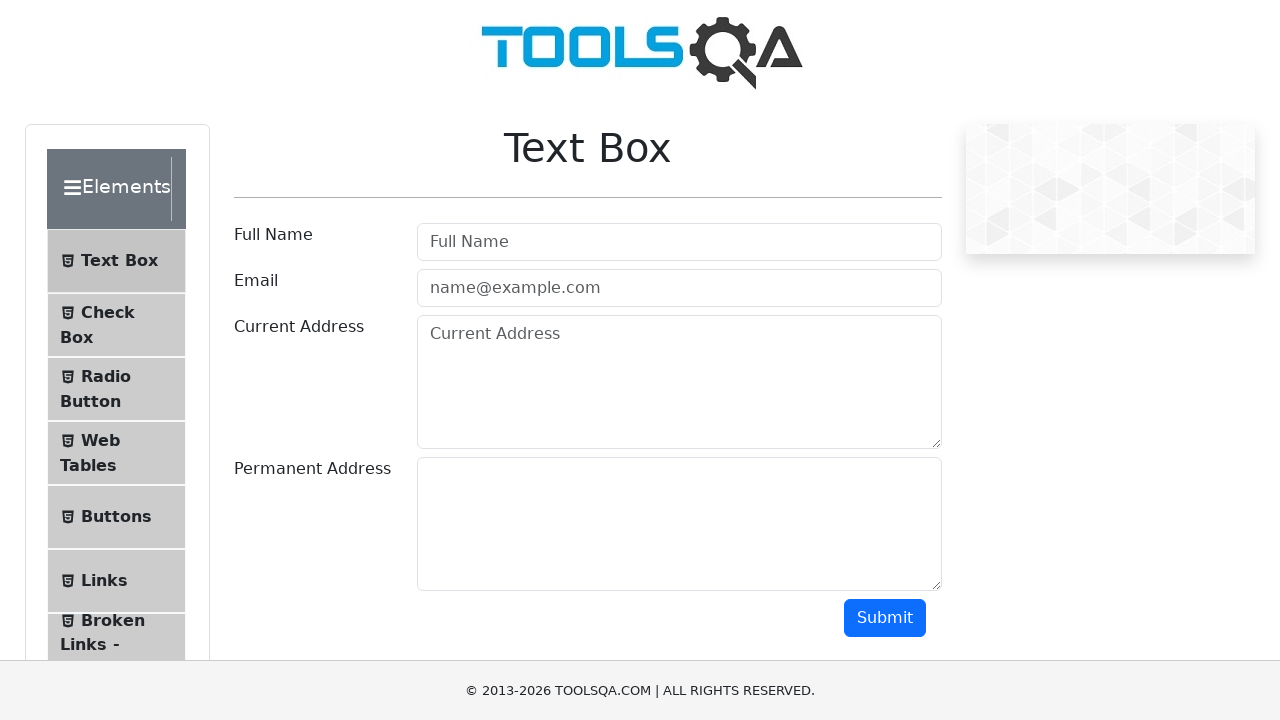

Name field wrapper is displayed on the form
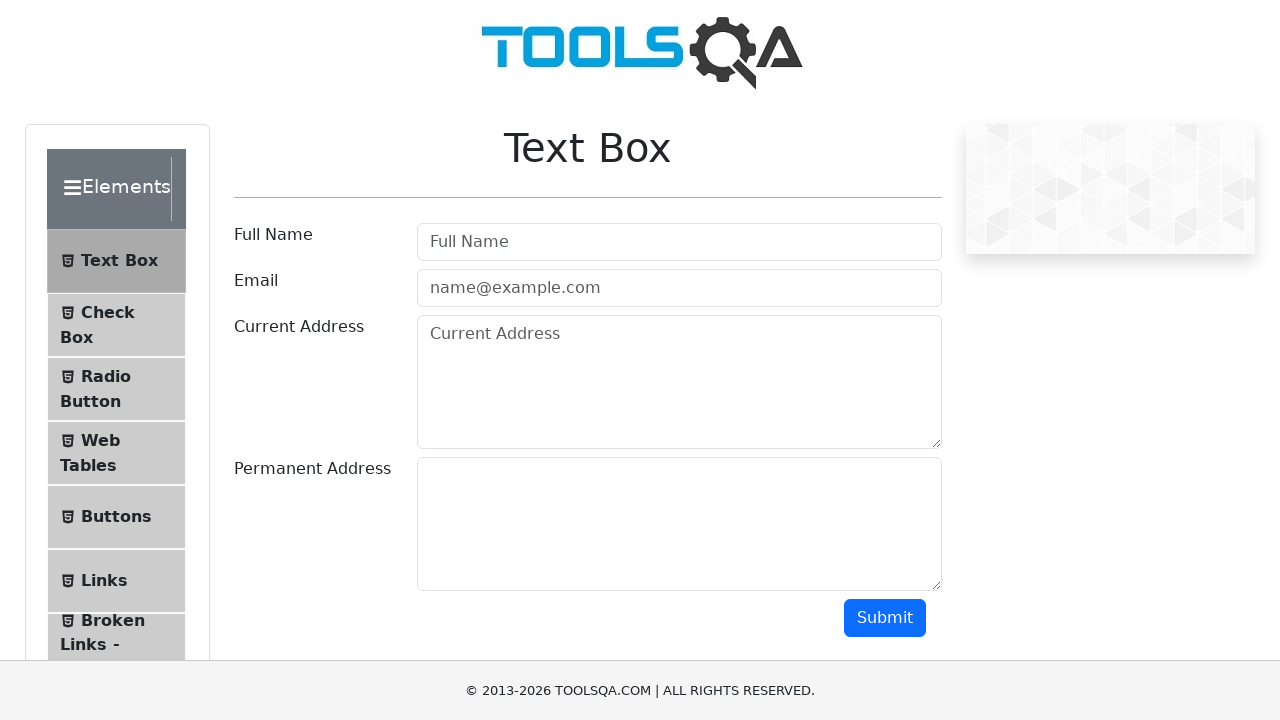

Email field wrapper is displayed on the form
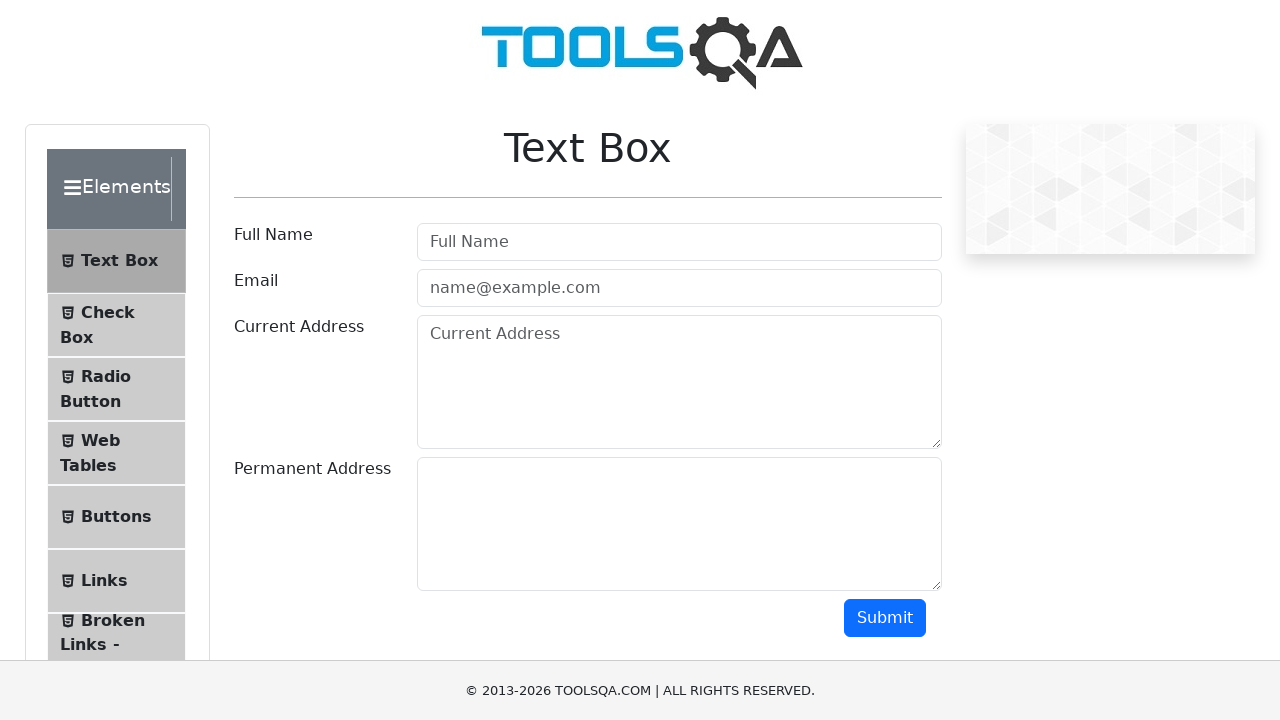

Current address field wrapper is displayed on the form
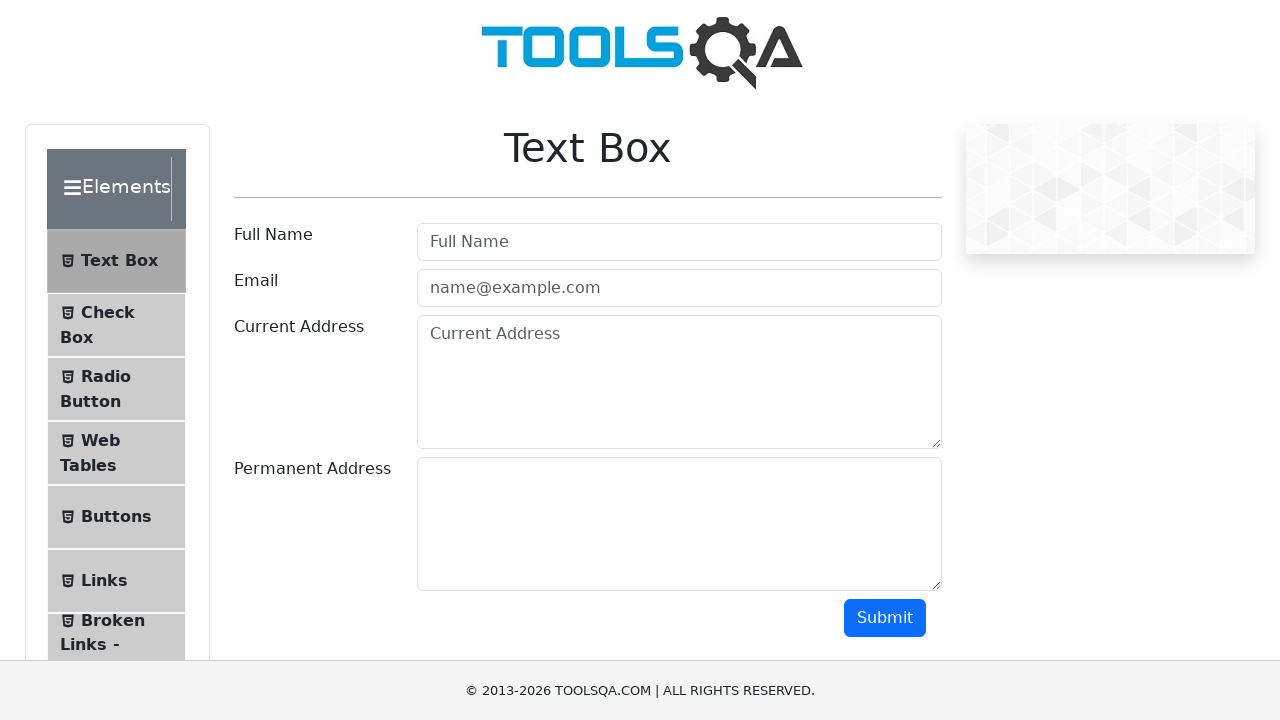

Permanent address field wrapper is displayed on the form
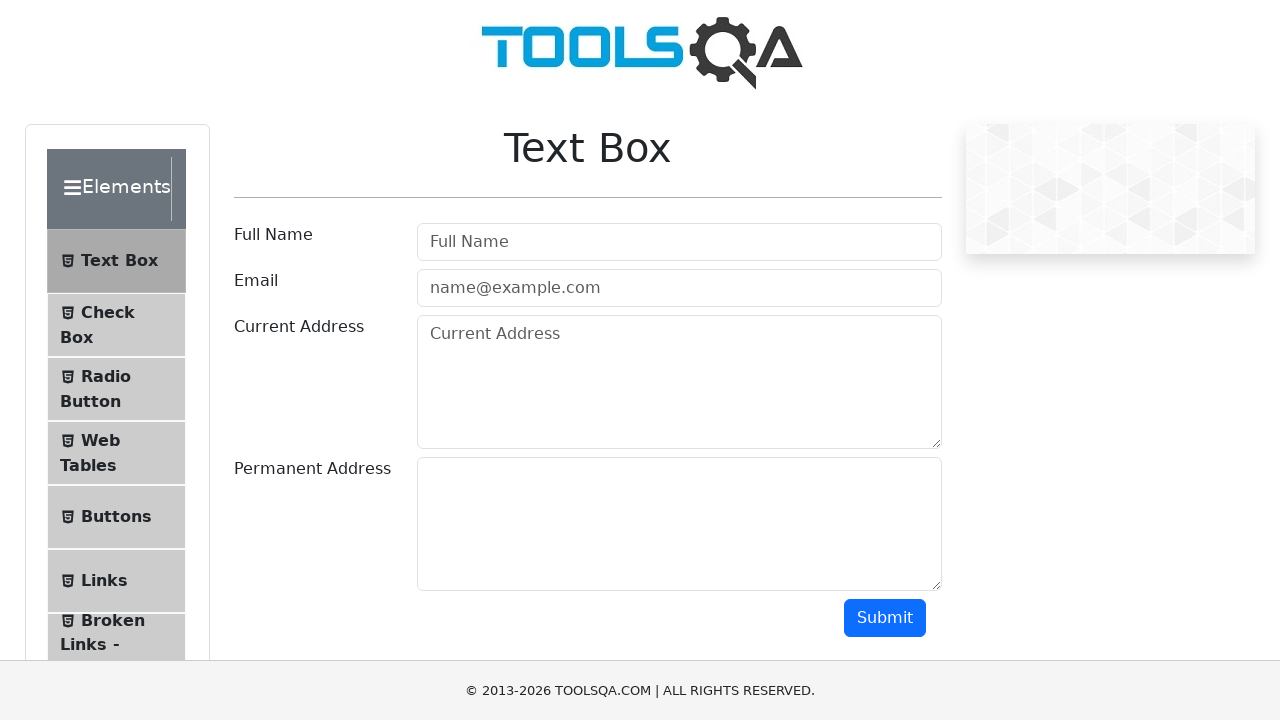

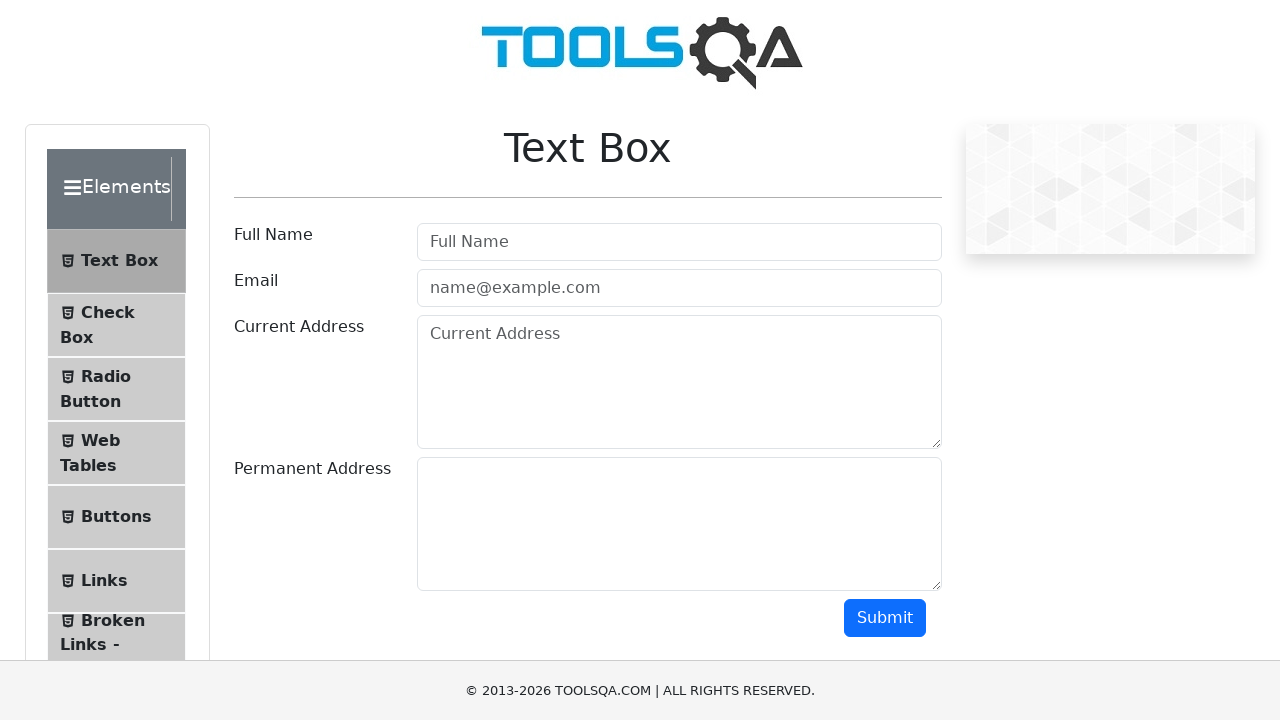